Tests the text input field by entering text and verifying the input value is correctly captured

Starting URL: https://www.selenium.dev/selenium/web/web-form.html

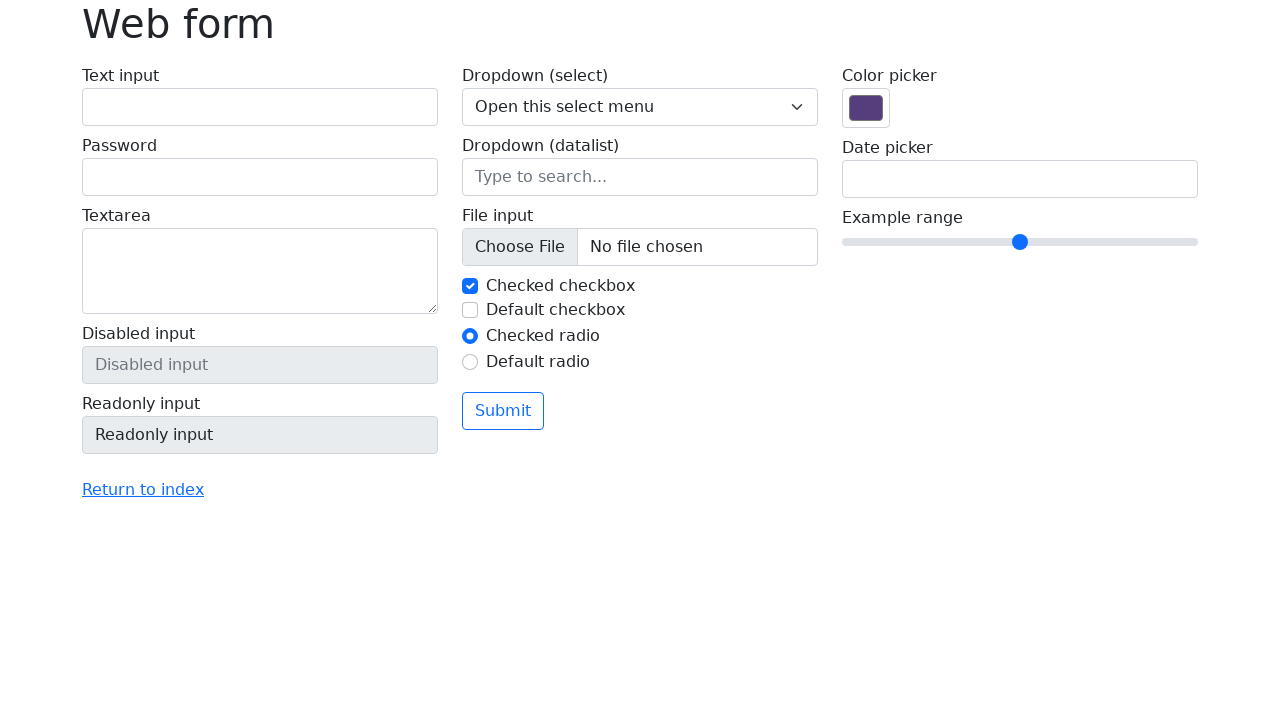

Filled text input field with 'Artur Sabanadze' on #my-text-id
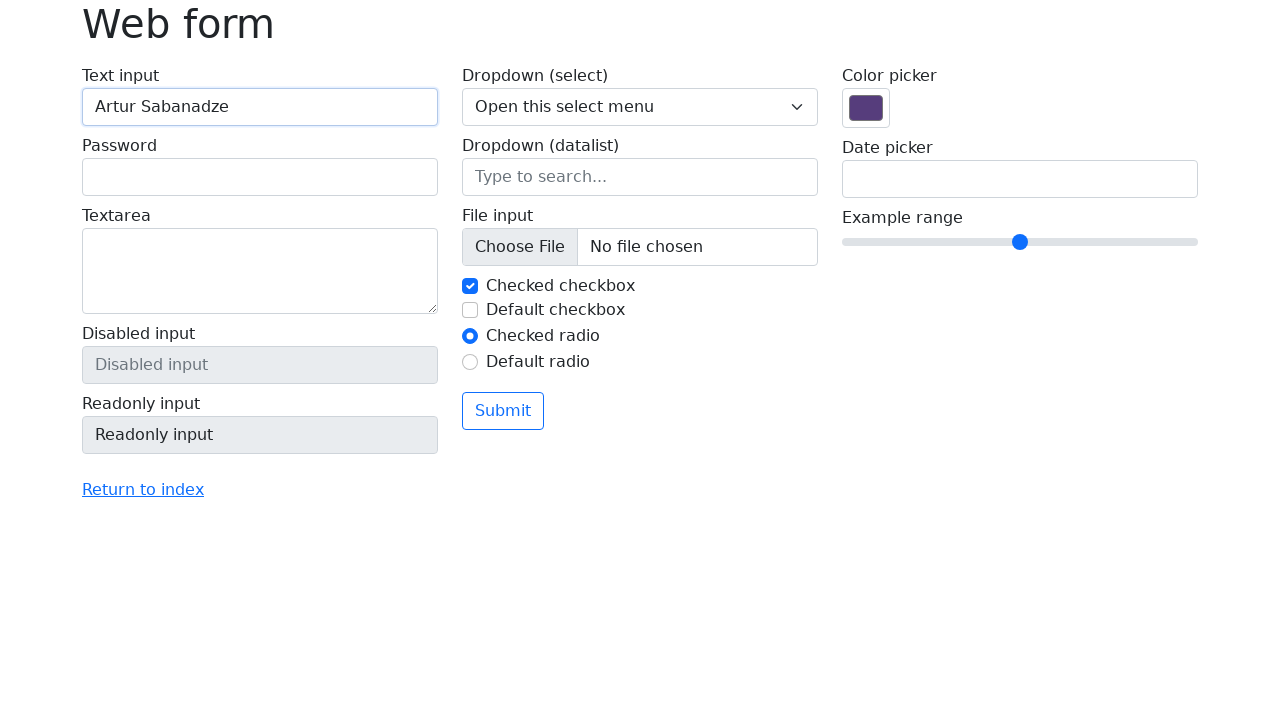

Retrieved input value from text field
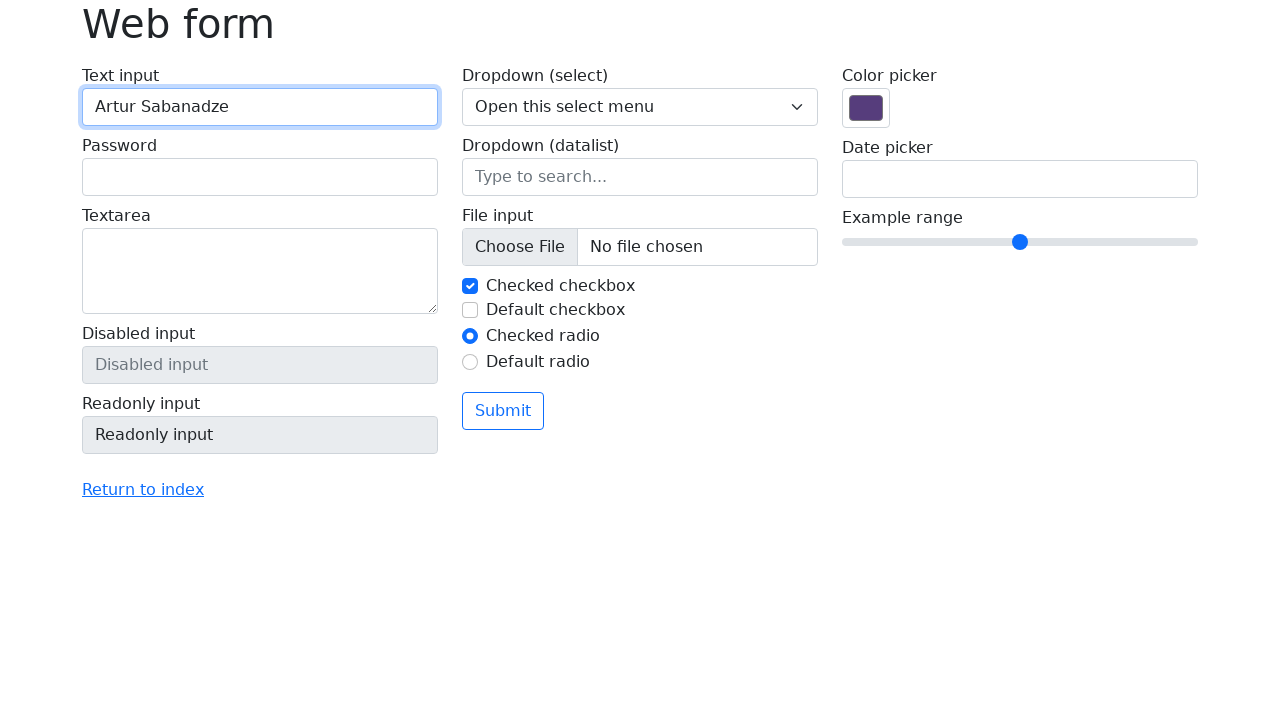

Verified entered text matches expected value 'Artur Sabanadze'
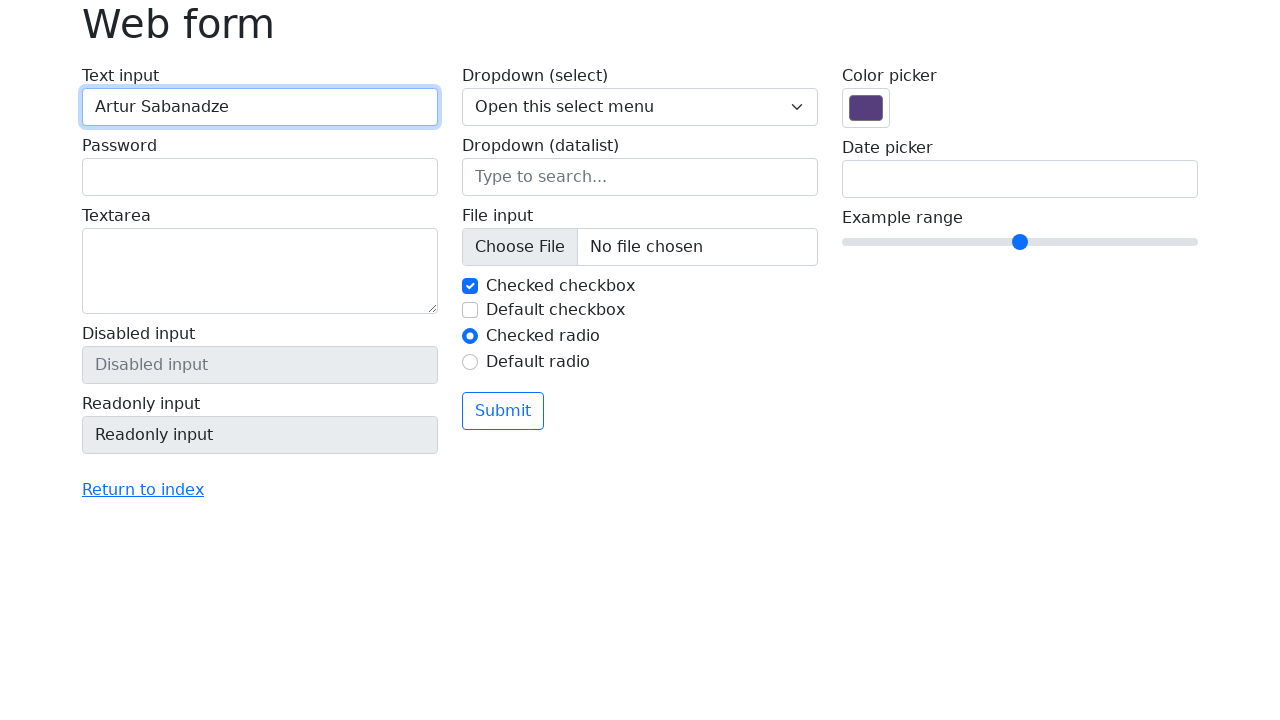

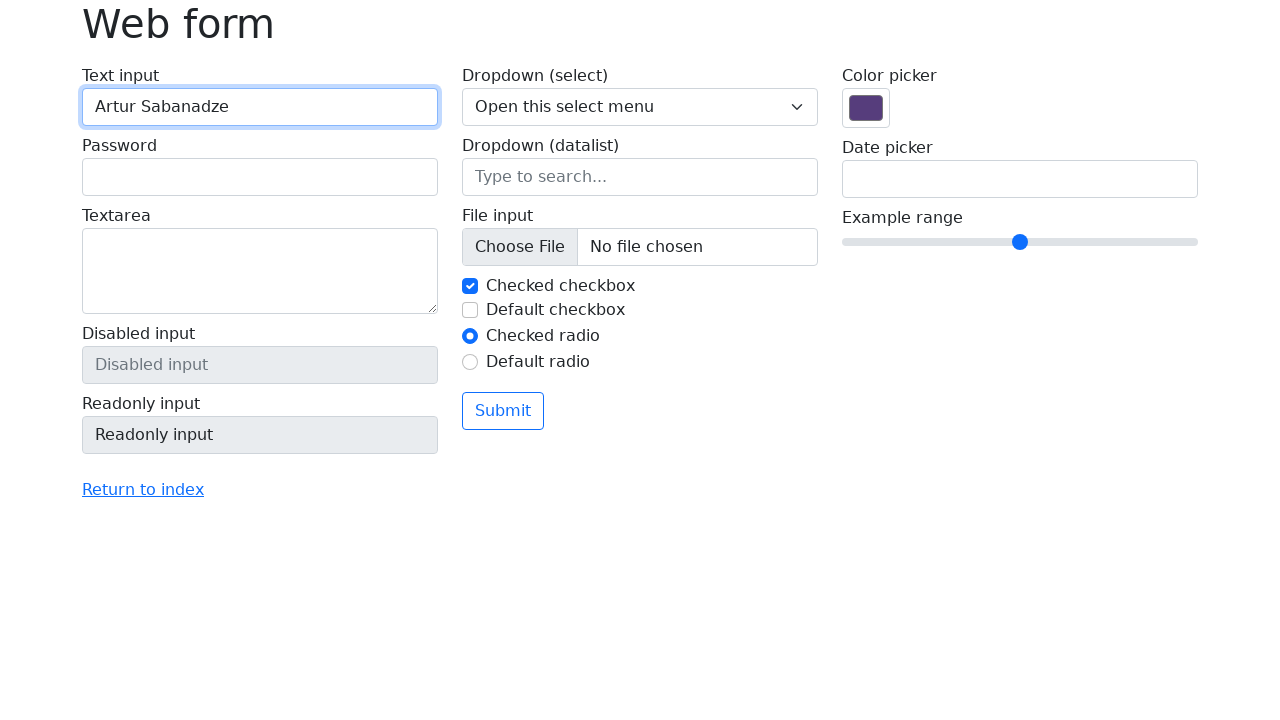